Tests displaying all items by navigating through Active and Completed filters then back to All

Starting URL: https://demo.playwright.dev/todomvc

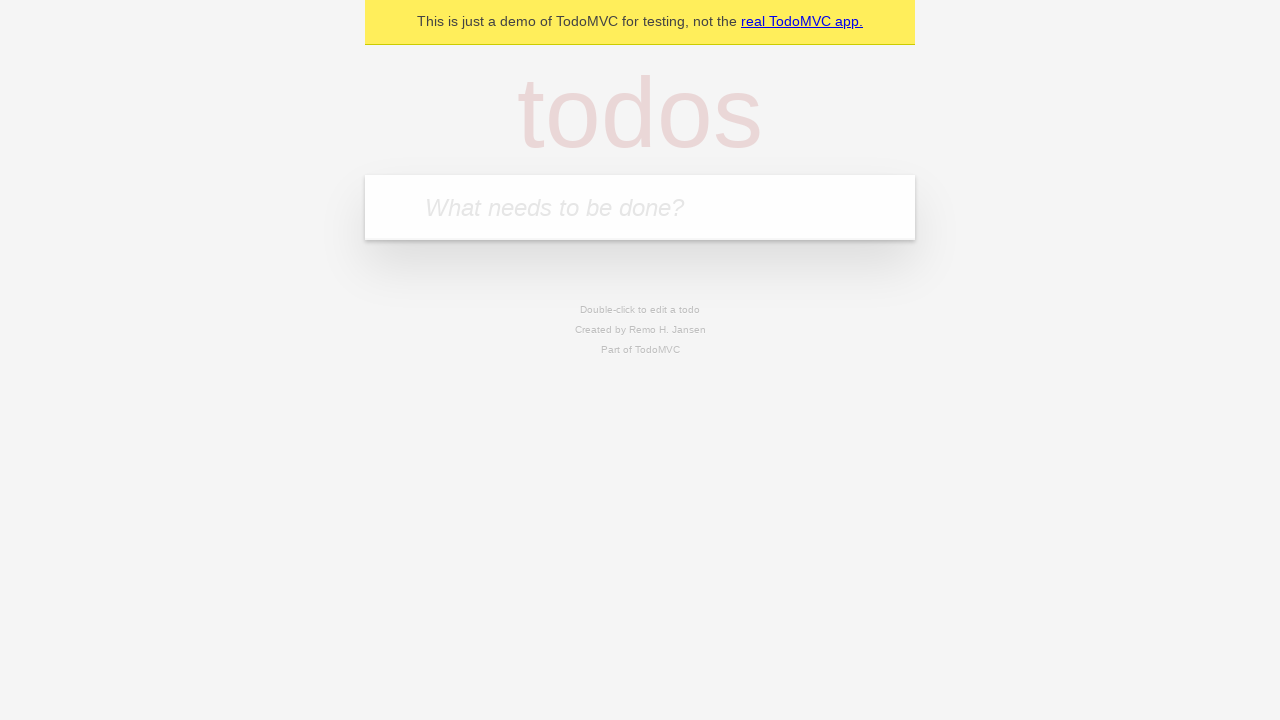

Filled todo input with 'buy some cheese' on internal:attr=[placeholder="What needs to be done?"i]
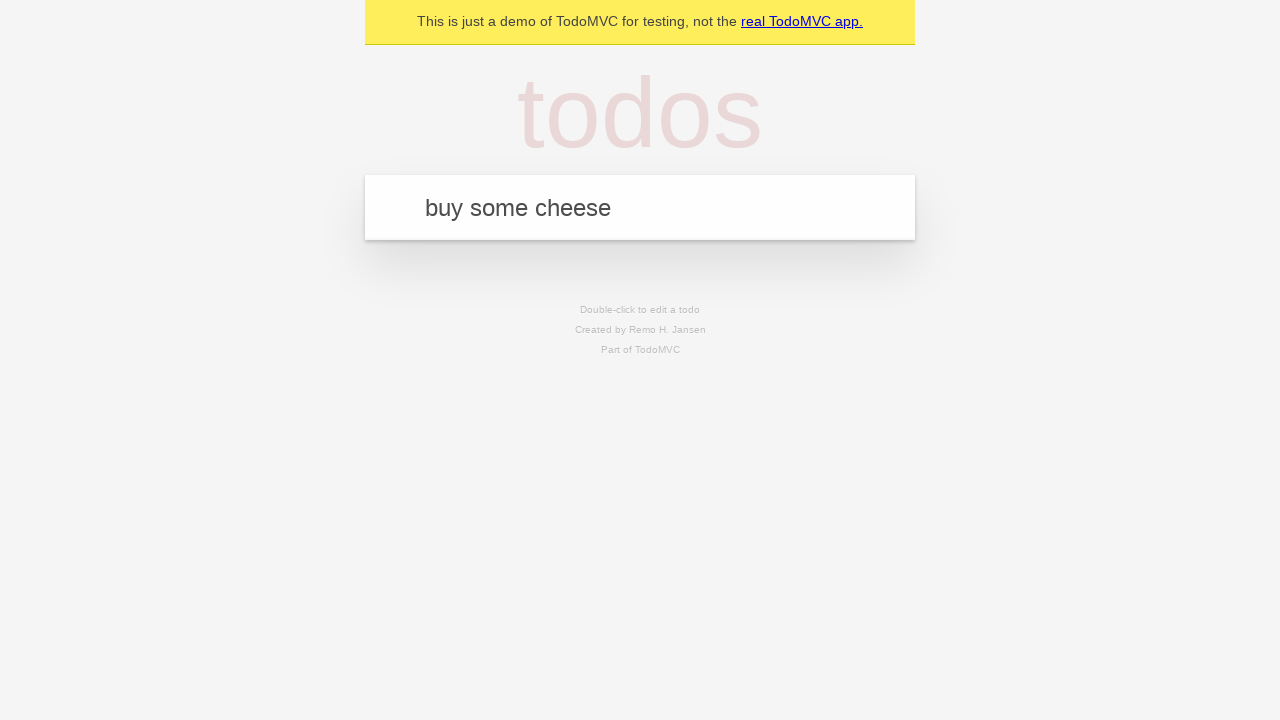

Pressed Enter to add first todo item on internal:attr=[placeholder="What needs to be done?"i]
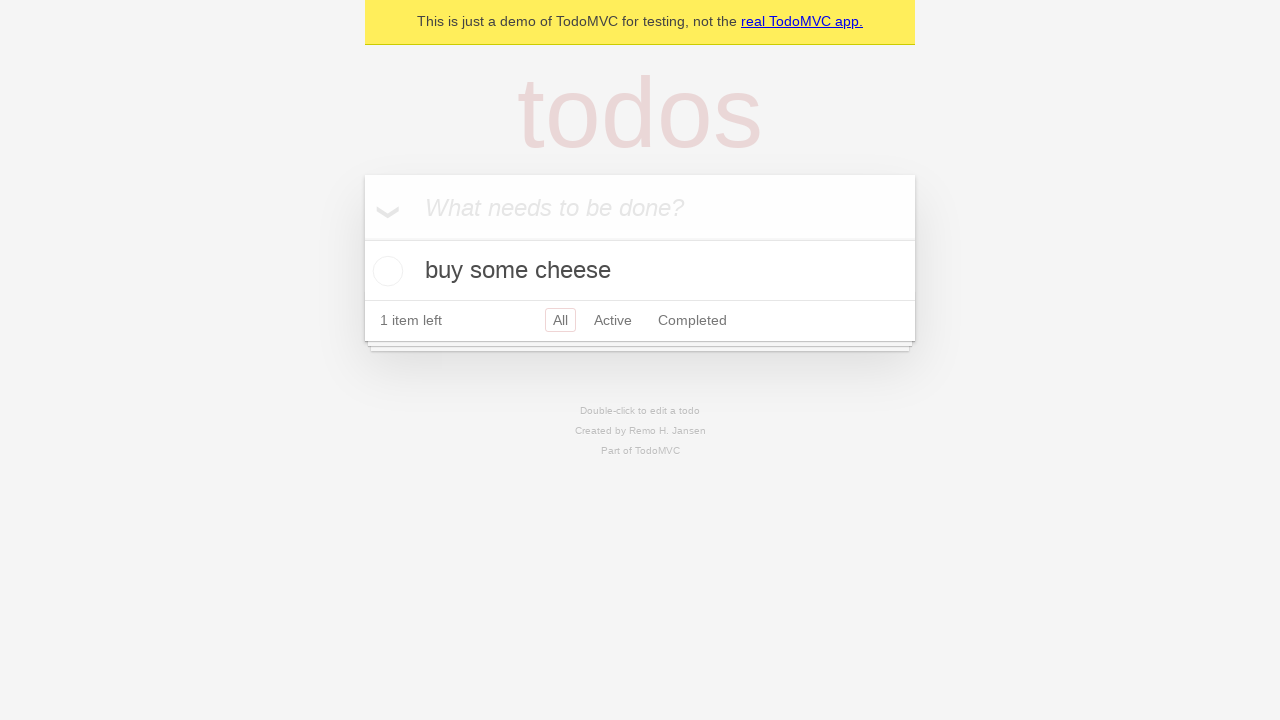

Filled todo input with 'feed the cat' on internal:attr=[placeholder="What needs to be done?"i]
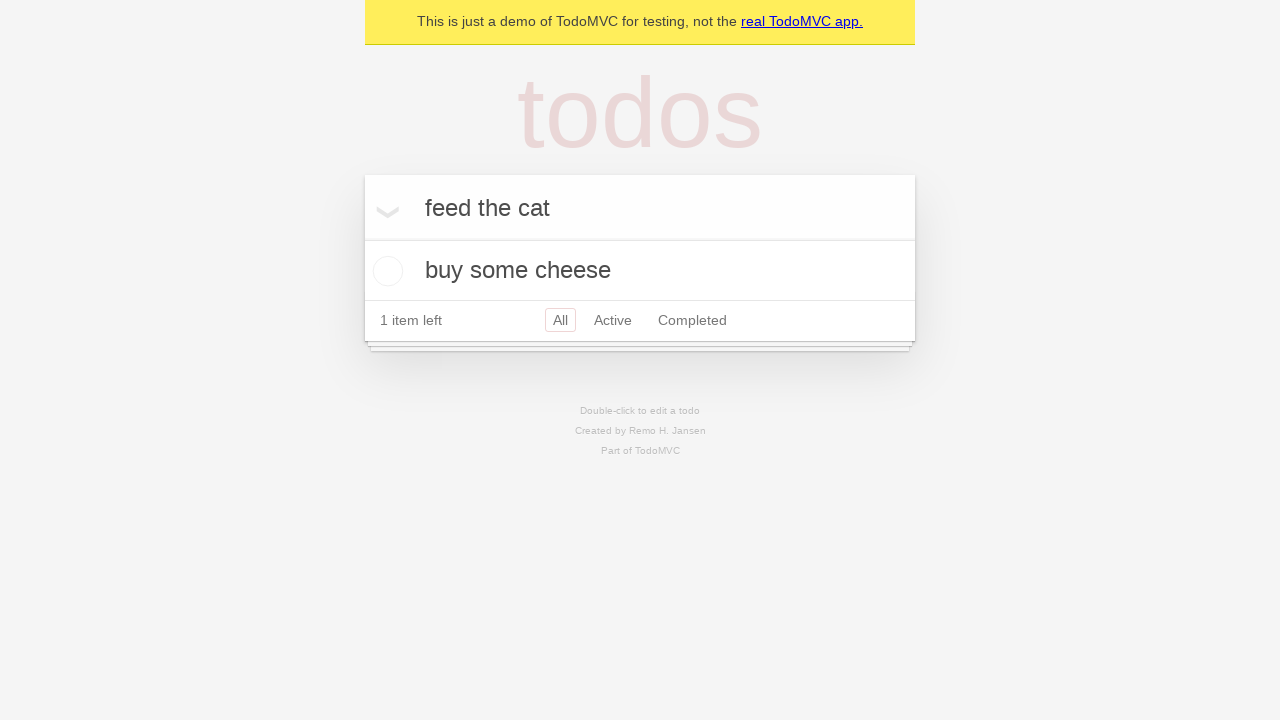

Pressed Enter to add second todo item on internal:attr=[placeholder="What needs to be done?"i]
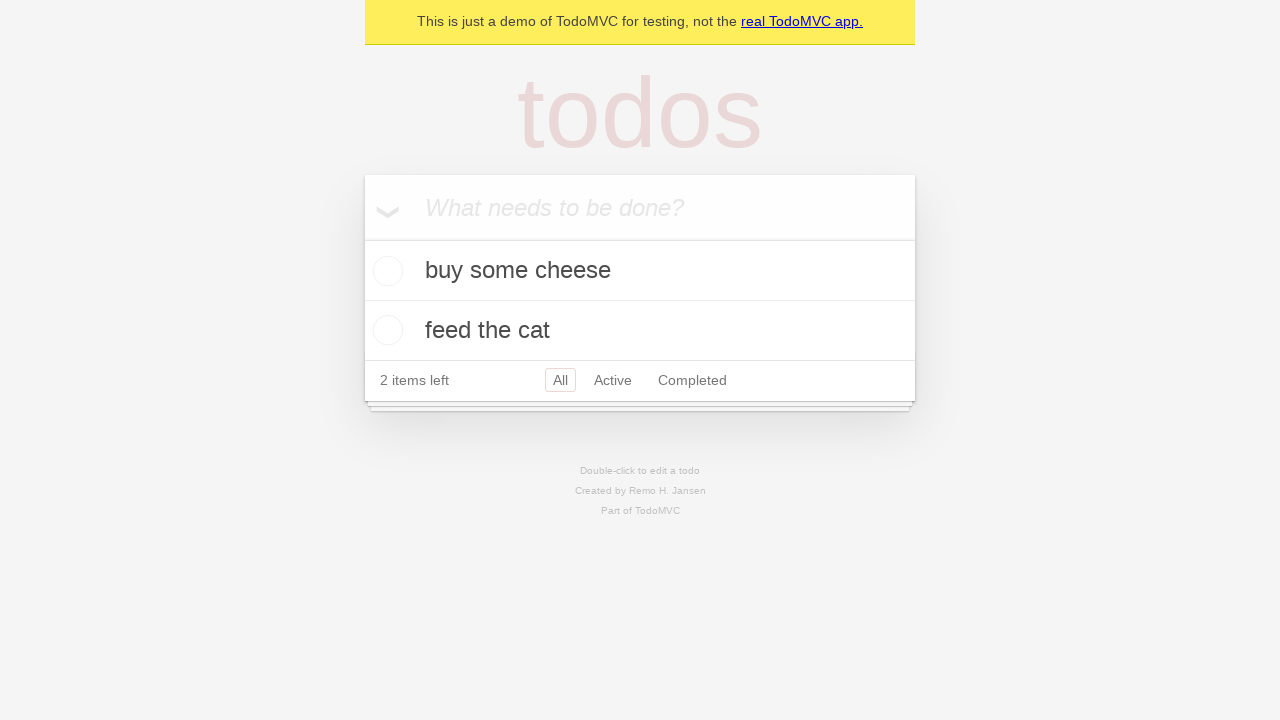

Filled todo input with 'book a doctors appointment' on internal:attr=[placeholder="What needs to be done?"i]
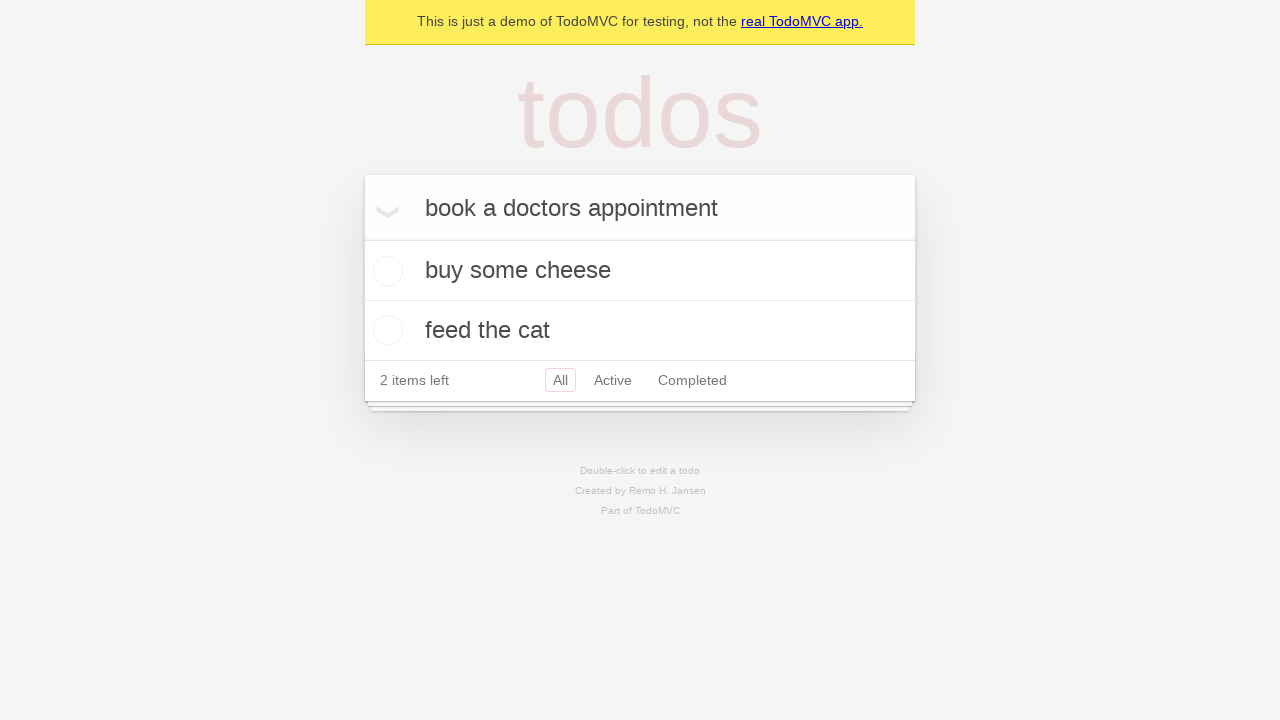

Pressed Enter to add third todo item on internal:attr=[placeholder="What needs to be done?"i]
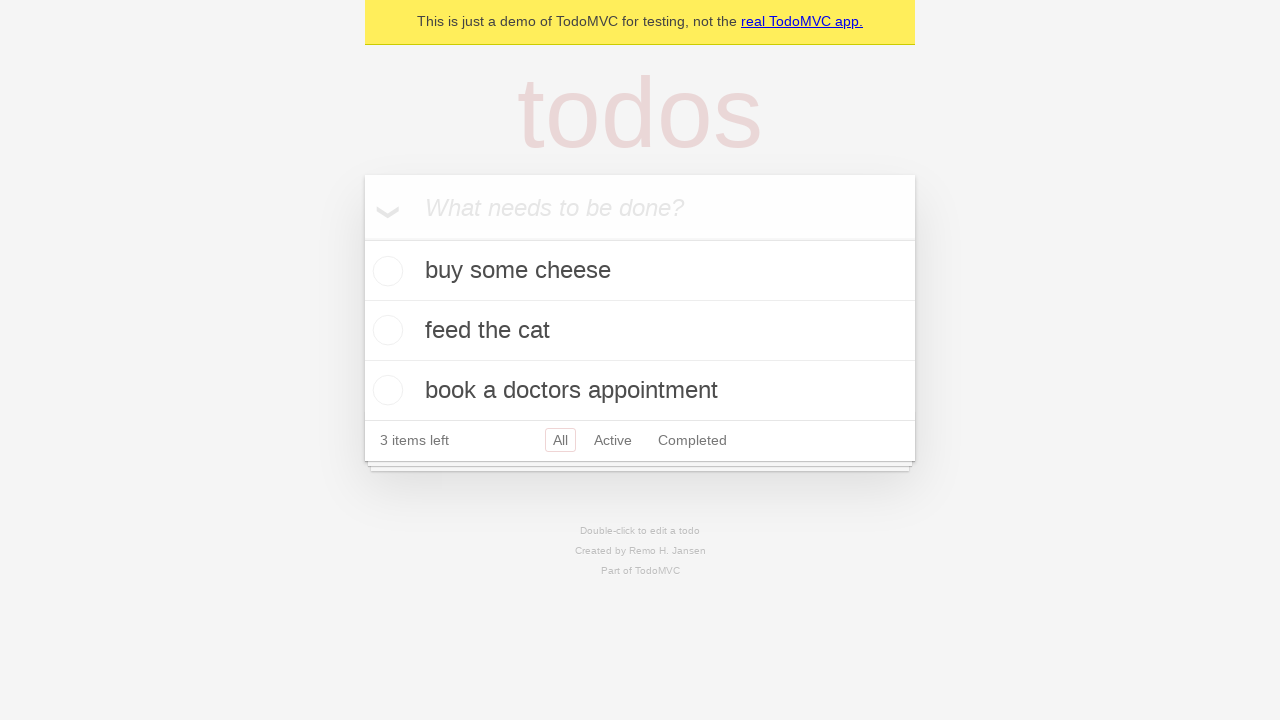

Checked the second todo item (feed the cat) at (385, 330) on .todo-list li .toggle >> nth=1
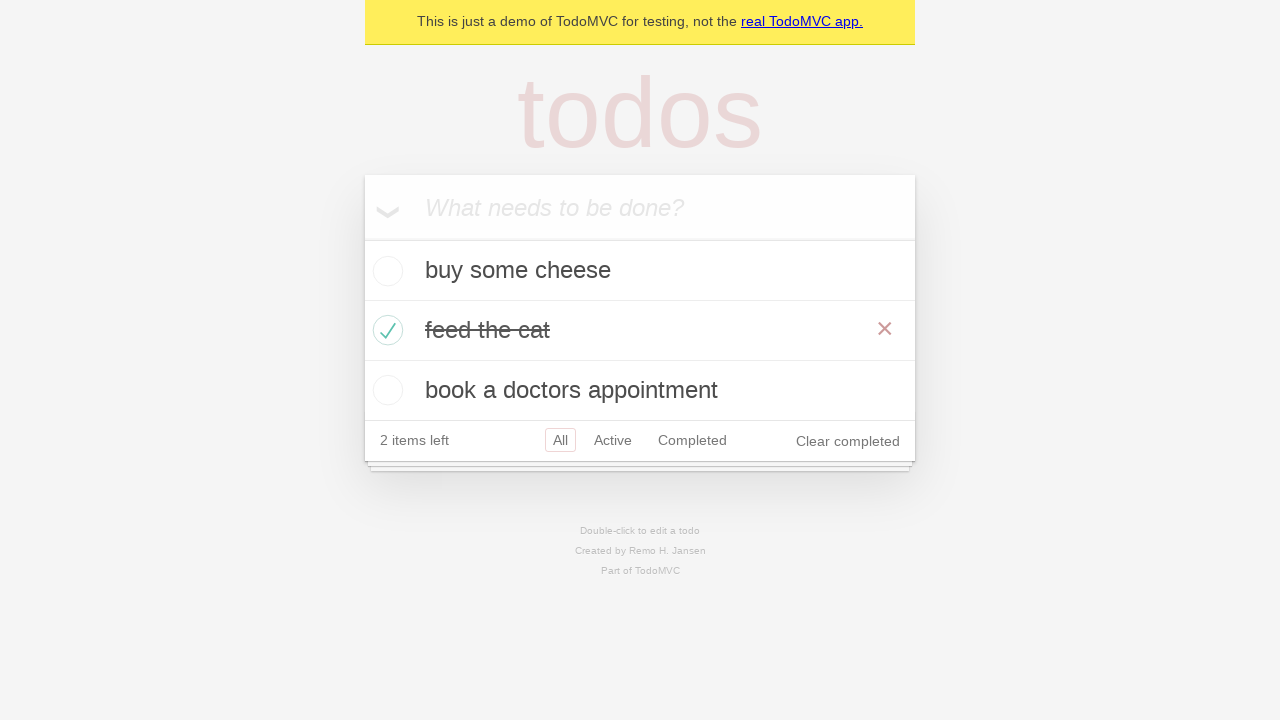

Clicked on Active filter to display only active items at (613, 440) on internal:role=link[name="Active"i]
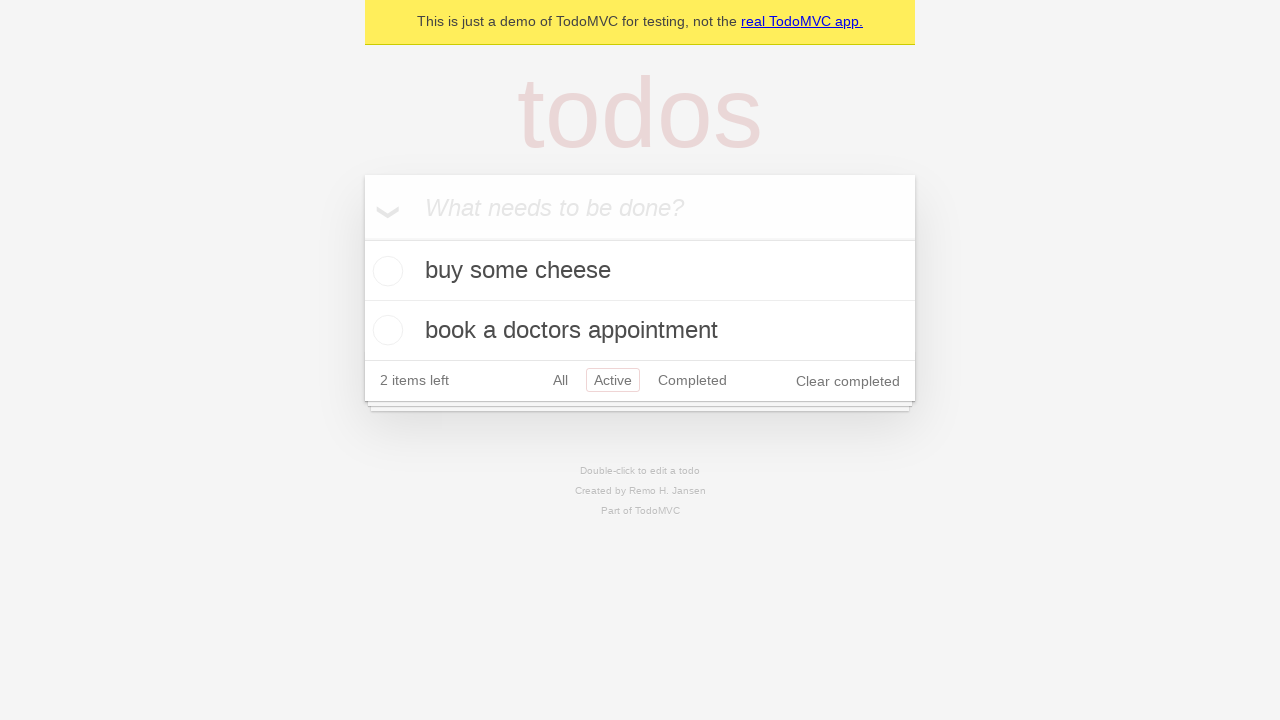

Clicked on Completed filter to display only completed items at (692, 380) on internal:role=link[name="Completed"i]
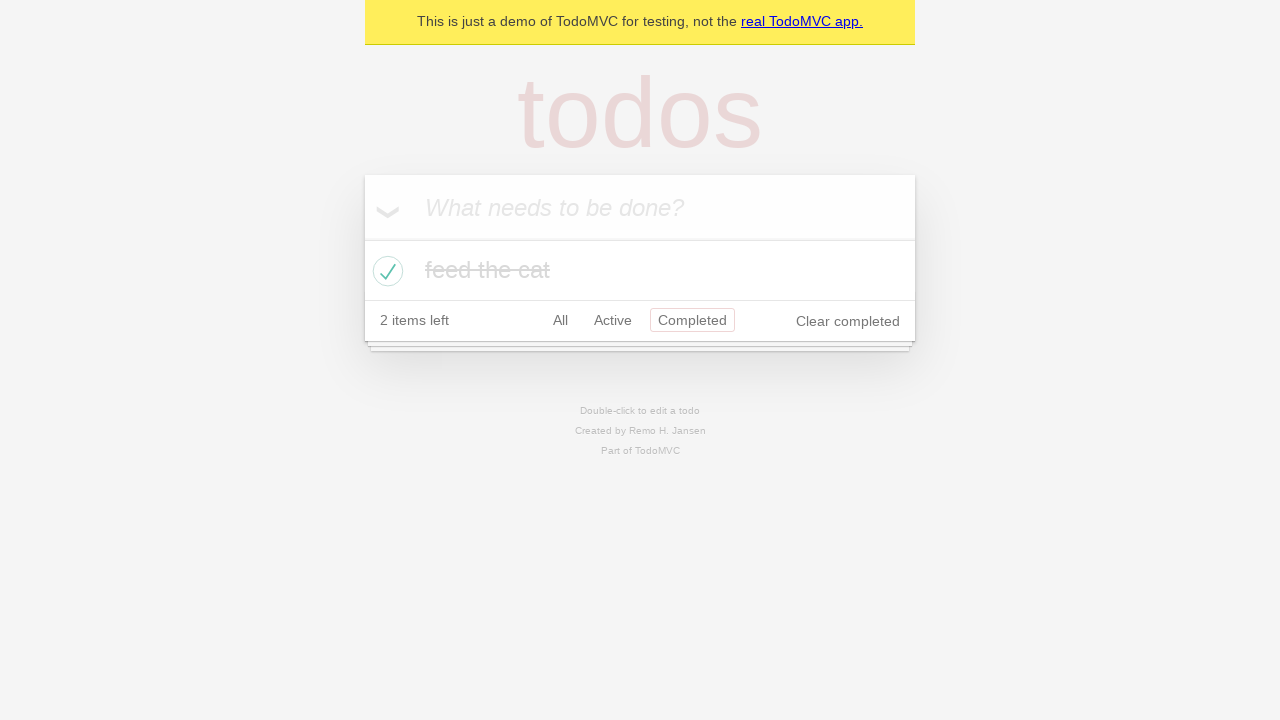

Clicked on All filter to display all items at (560, 320) on internal:role=link[name="All"i]
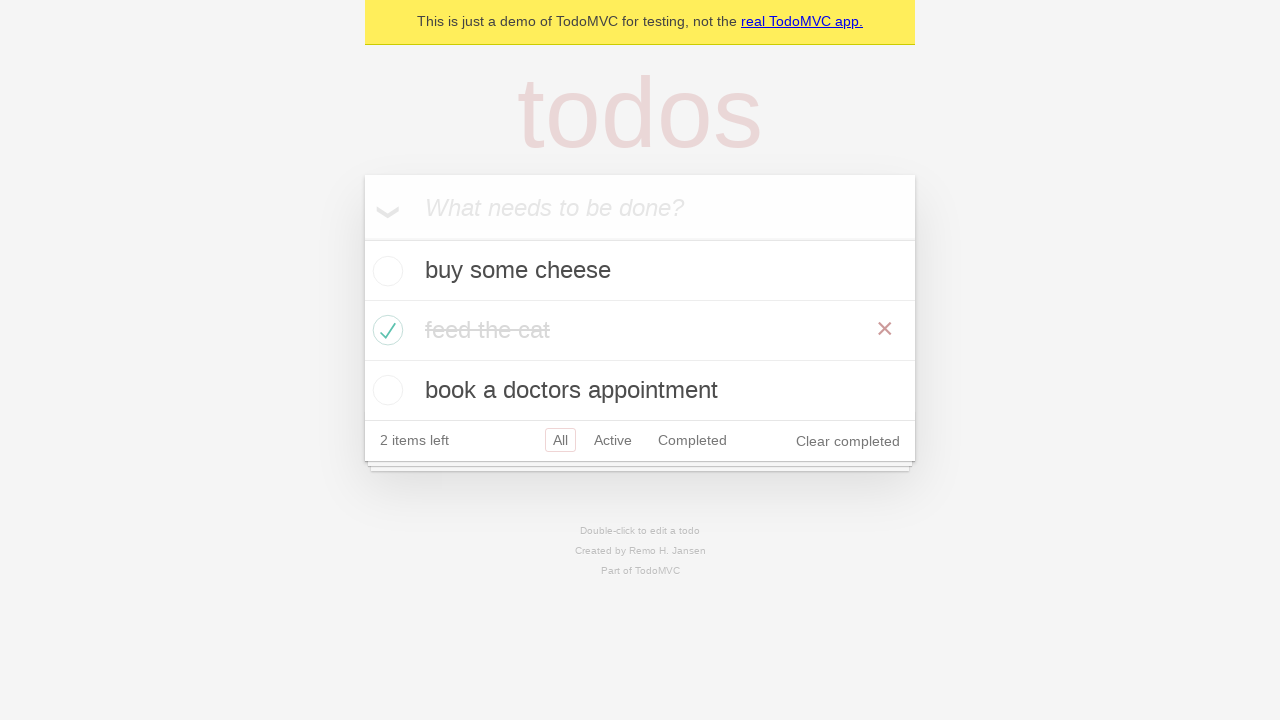

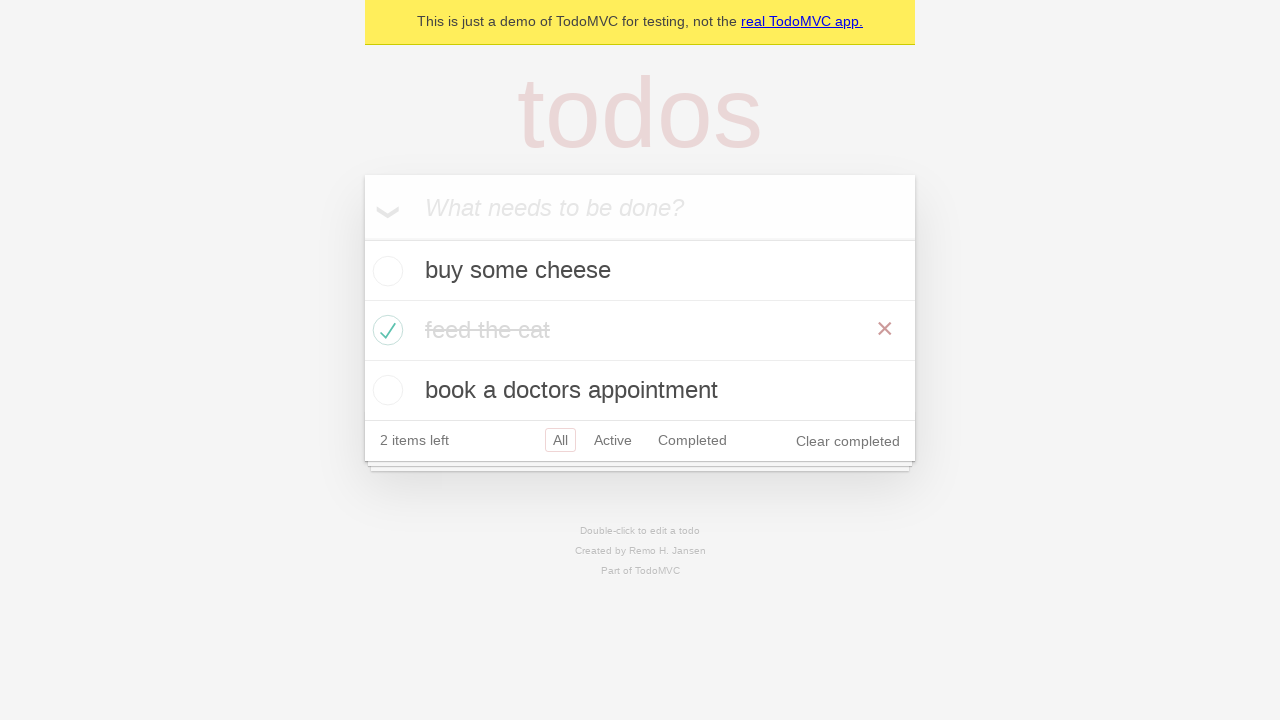